Tests JavaScript confirm dialog by clicking the confirm button and accepting the alert to verify the result message

Starting URL: https://the-internet.herokuapp.com/javascript_alerts

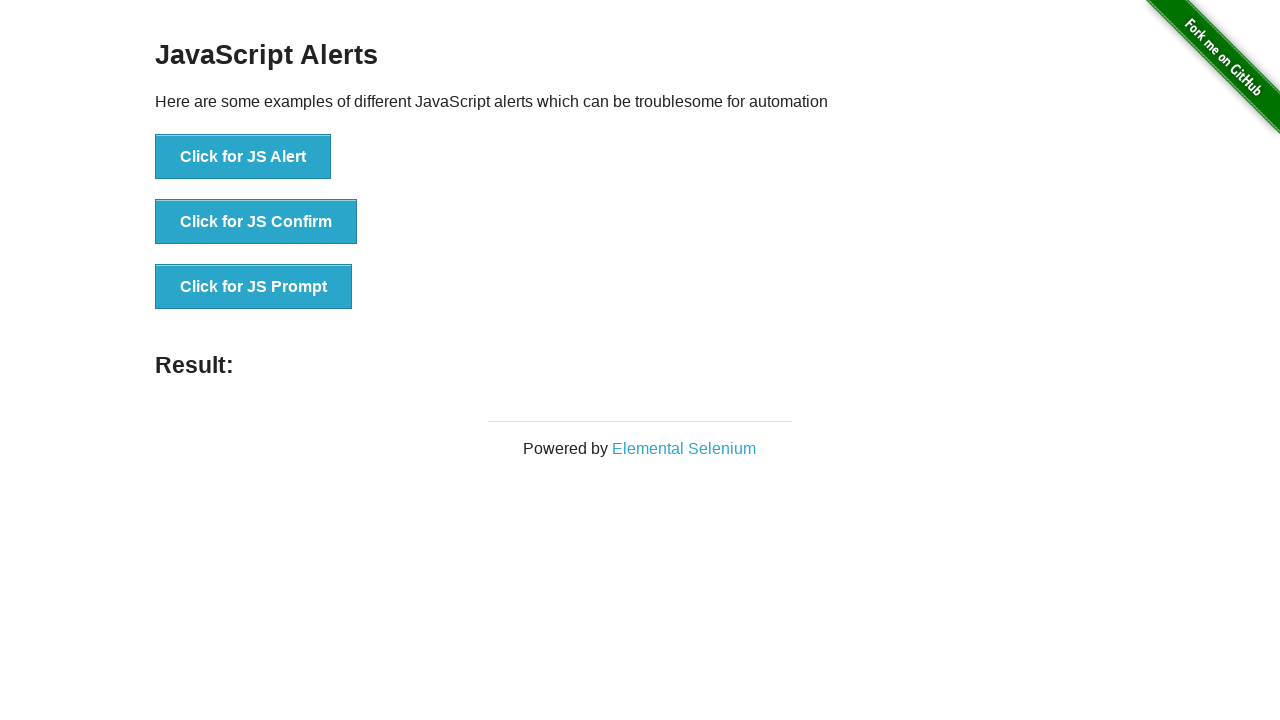

Clicked the JS Confirm button at (256, 222) on xpath=//button[contains(text(),'JS Confirm')]
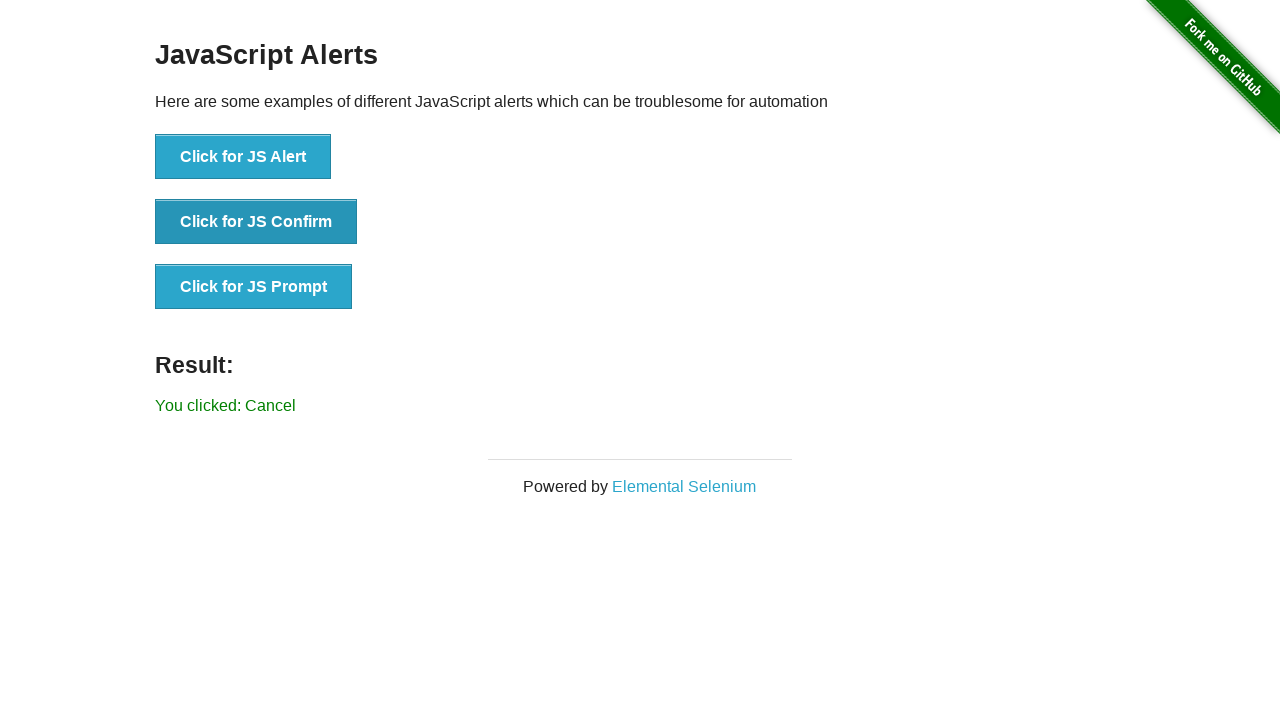

Set up dialog handler to accept confirm dialog
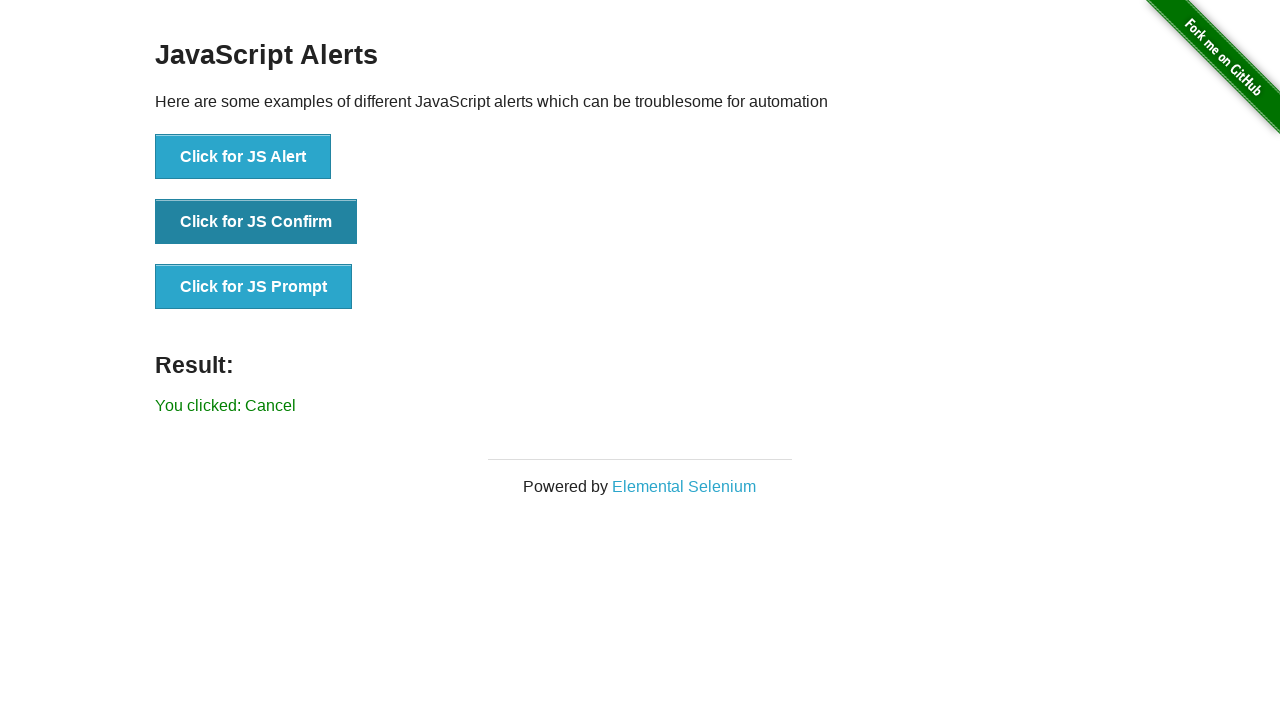

Clicked the JS Confirm button again to trigger dialog at (256, 222) on xpath=//button[contains(text(),'JS Confirm')]
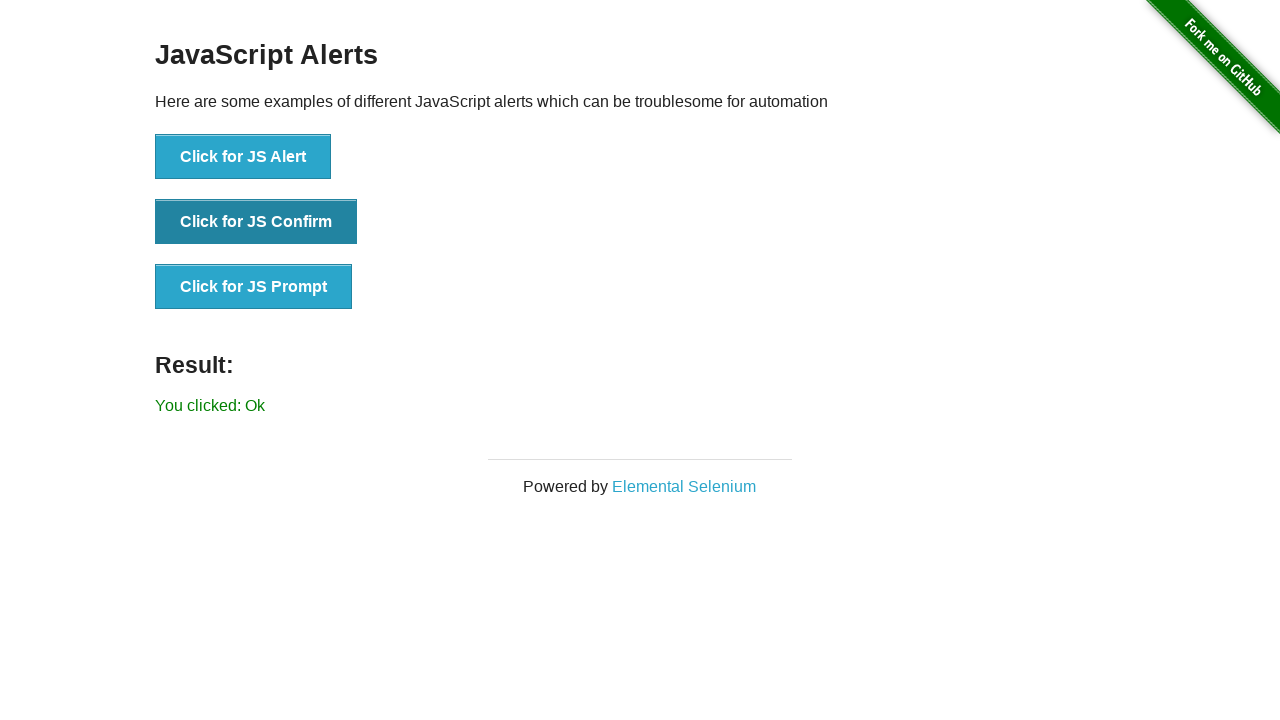

Located the result message element
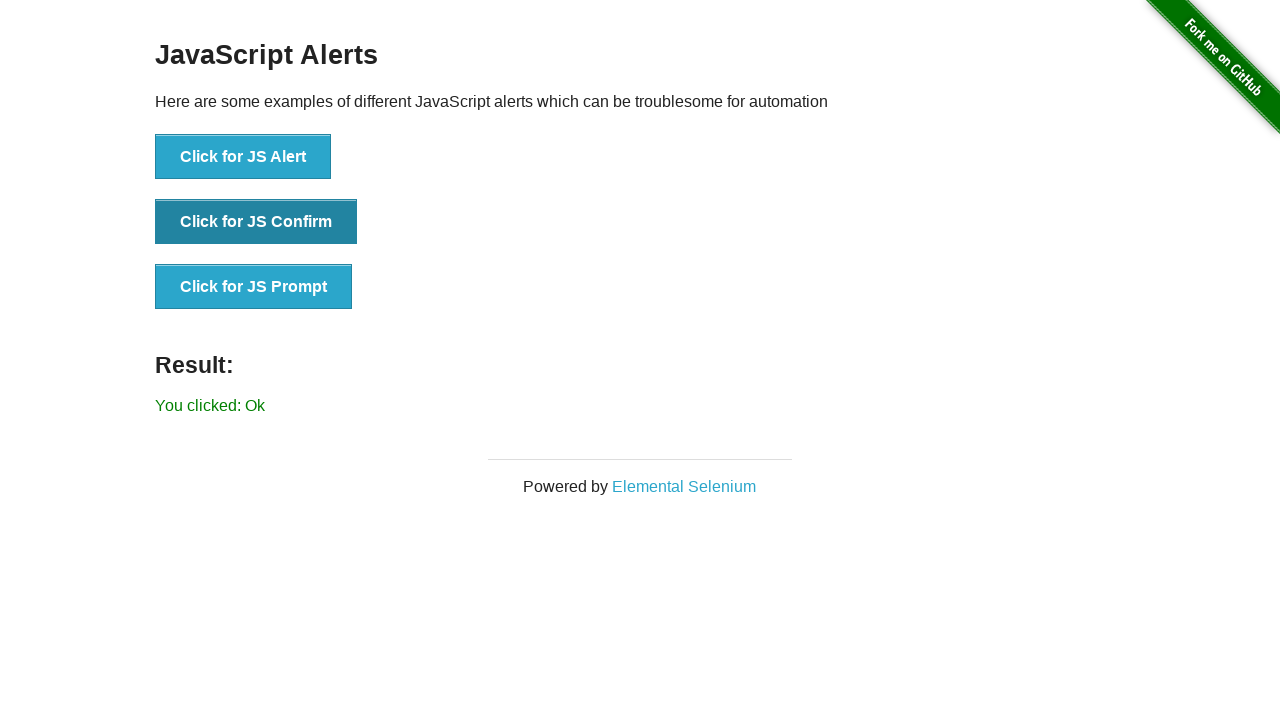

Verified result message shows 'You clicked: Ok'
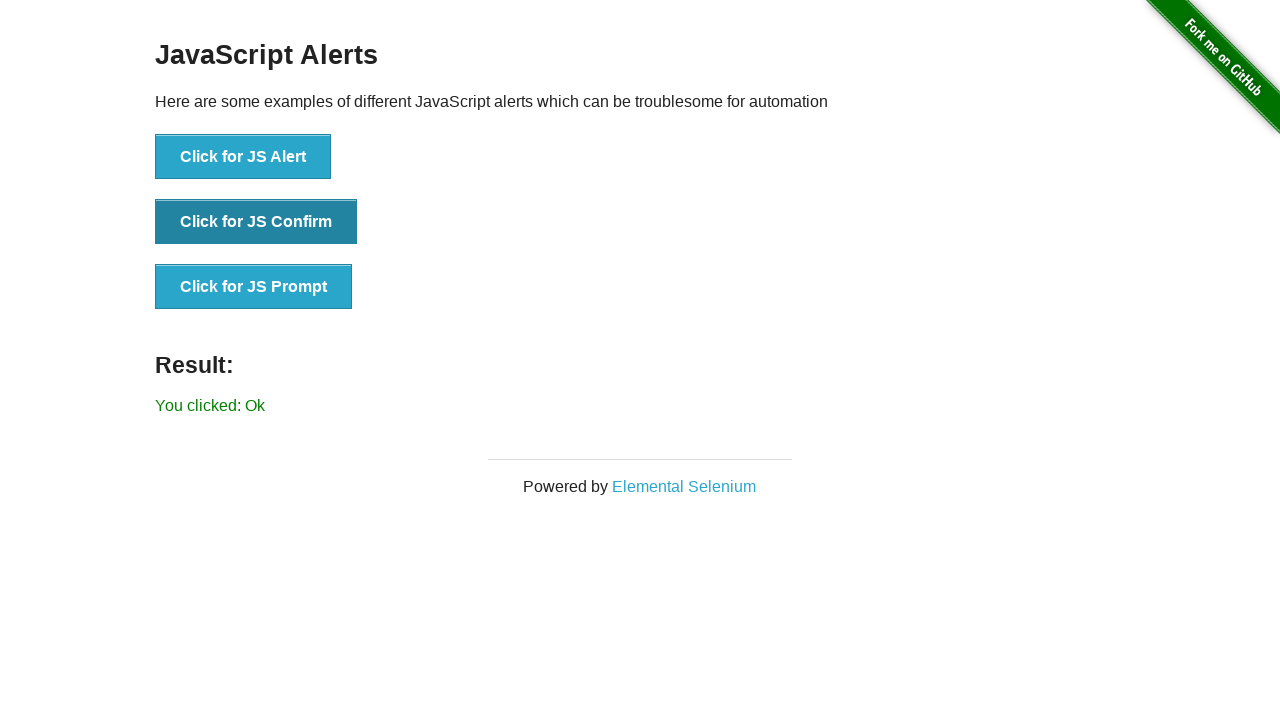

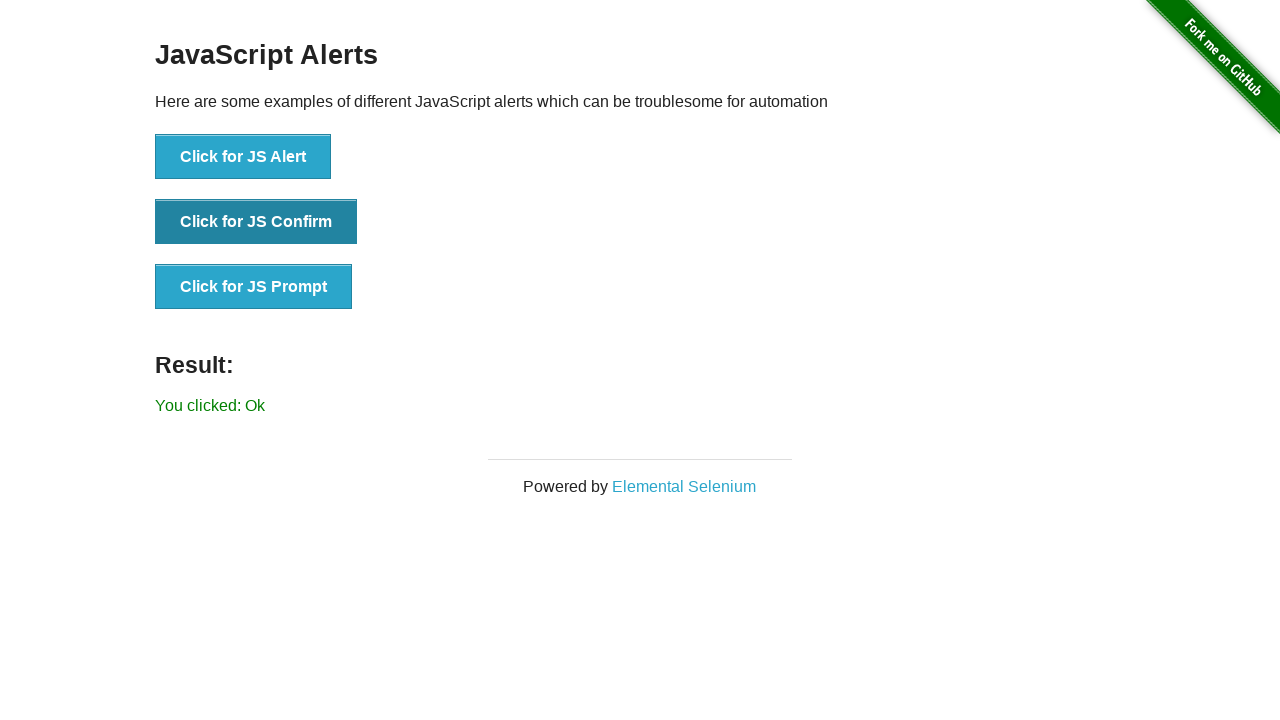